Tests handling multiple checkboxes by verifying they are unchecked, checking all of them, and verifying they become checked

Starting URL: https://rahulshettyacademy.com/AutomationPractice/

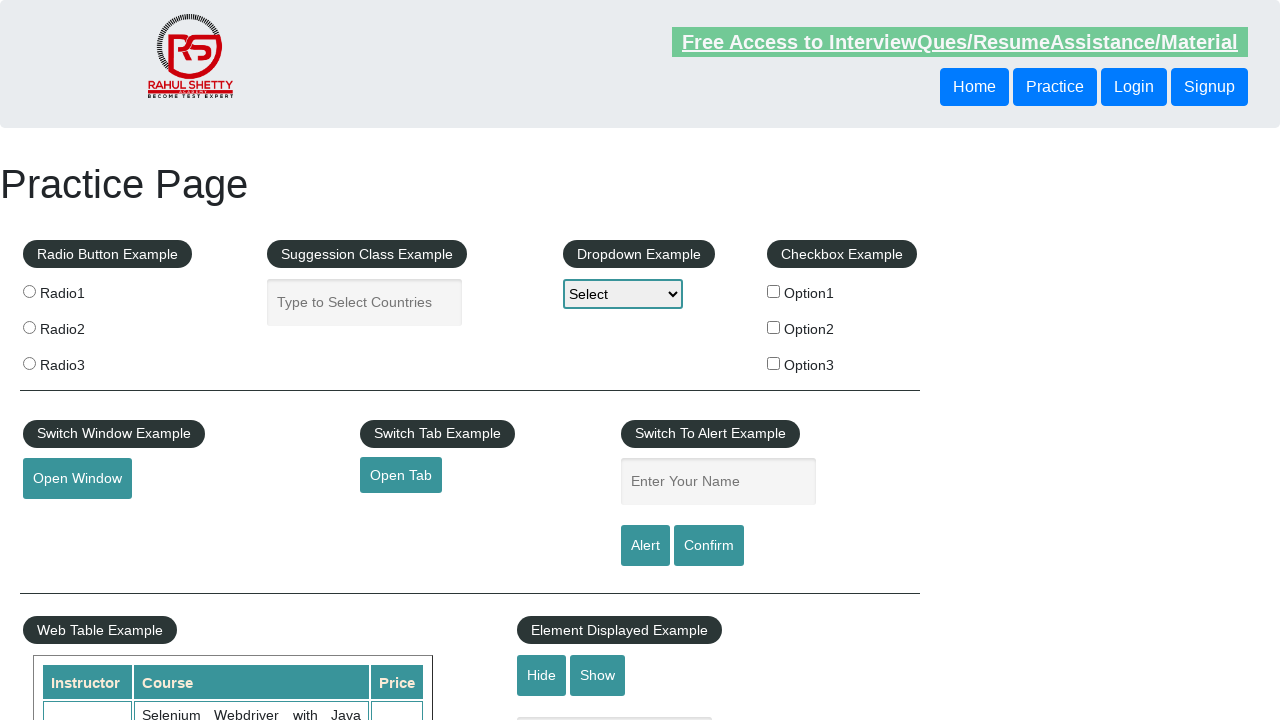

Navigated to AutomationPractice page
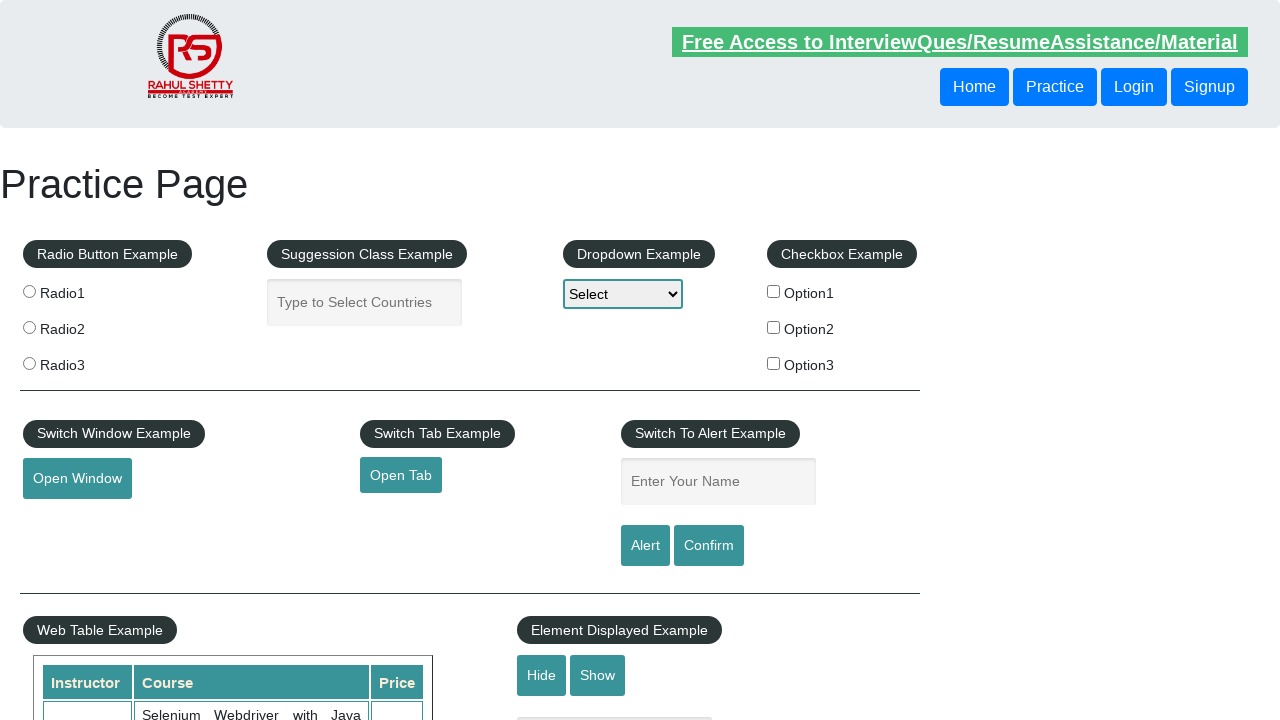

Located all checkboxes in the checkbox example section
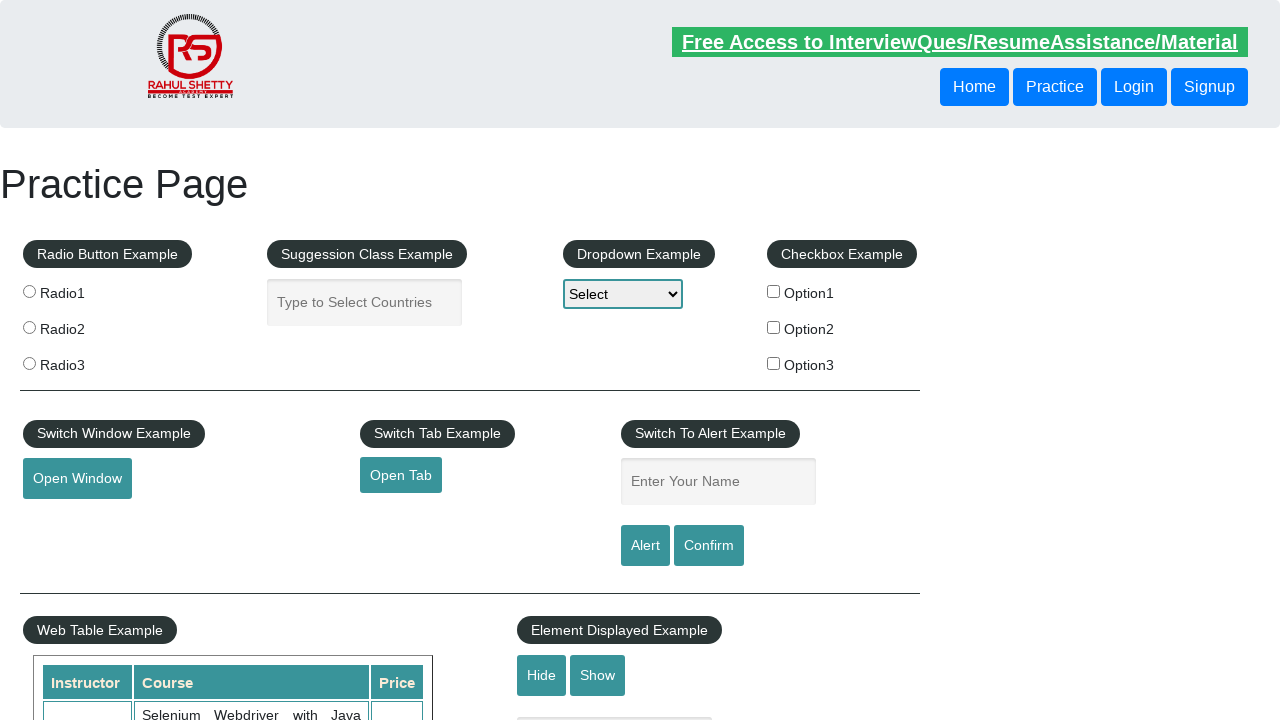

Verified checkbox 1 is unchecked initially
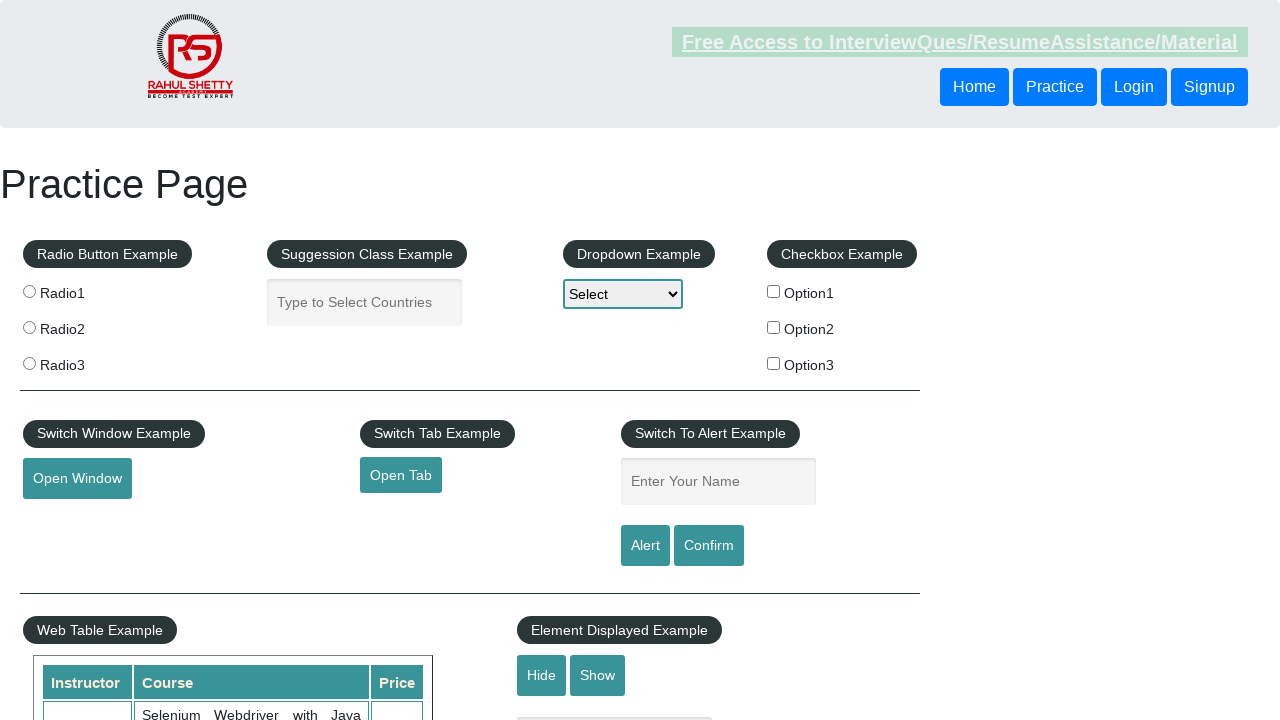

Verified checkbox 2 is unchecked initially
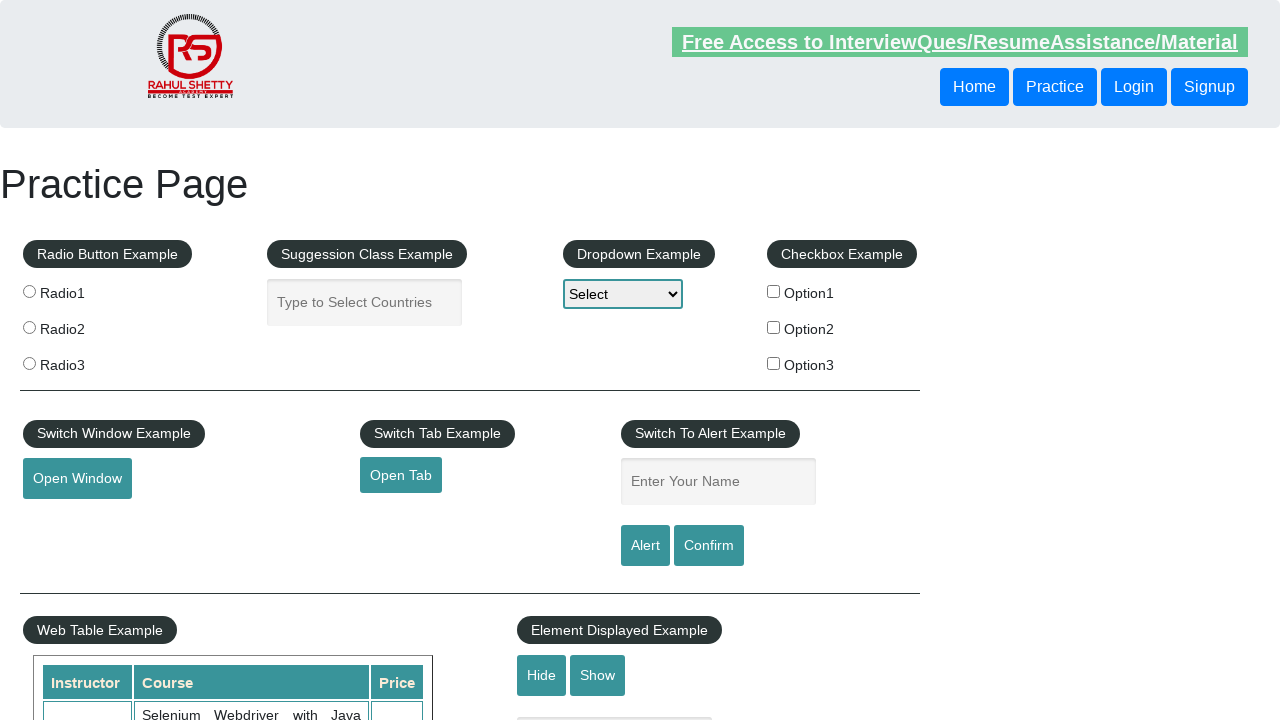

Verified checkbox 3 is unchecked initially
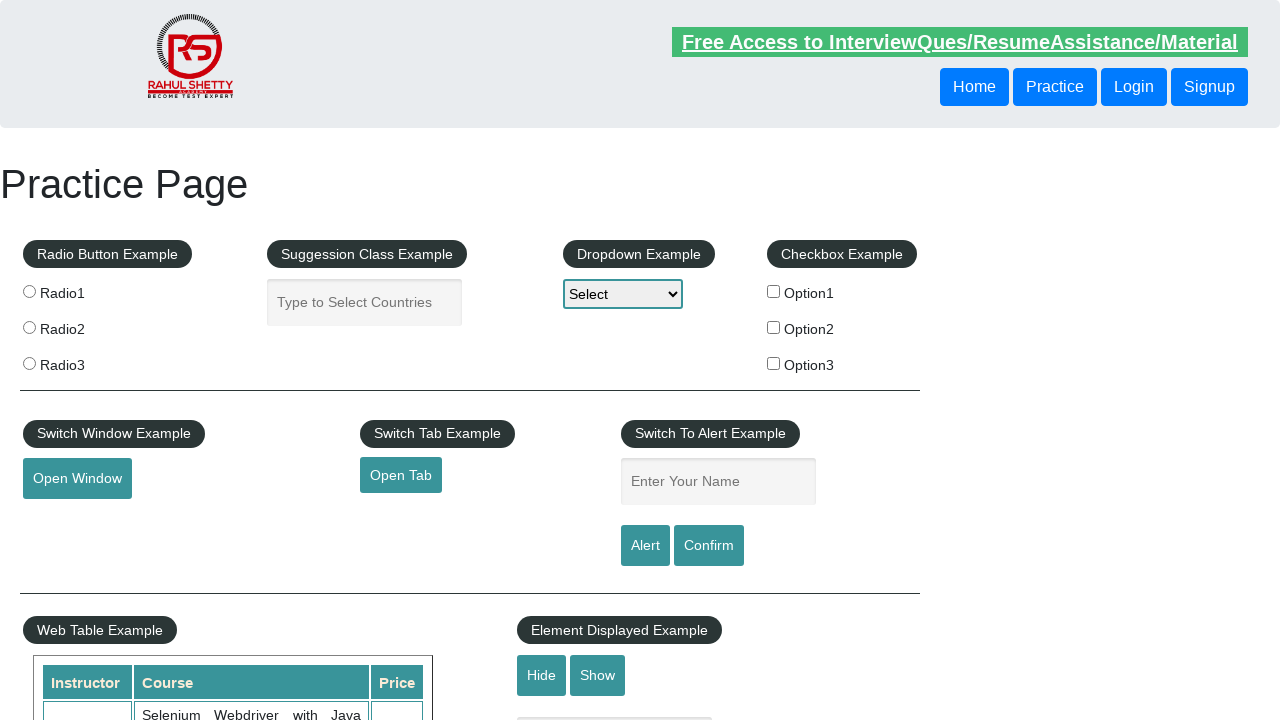

Checked checkbox 1 at (774, 291) on #checkbox-example>fieldset>label>input >> nth=0
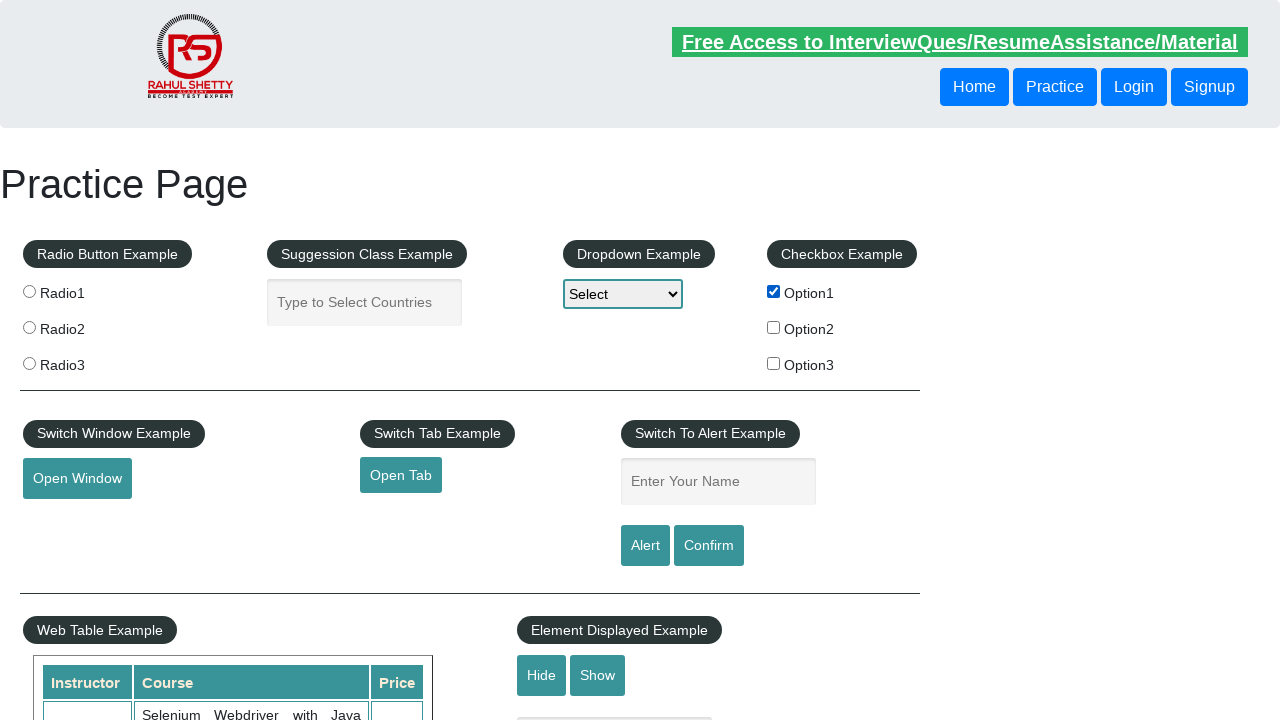

Checked checkbox 2 at (774, 327) on #checkbox-example>fieldset>label>input >> nth=1
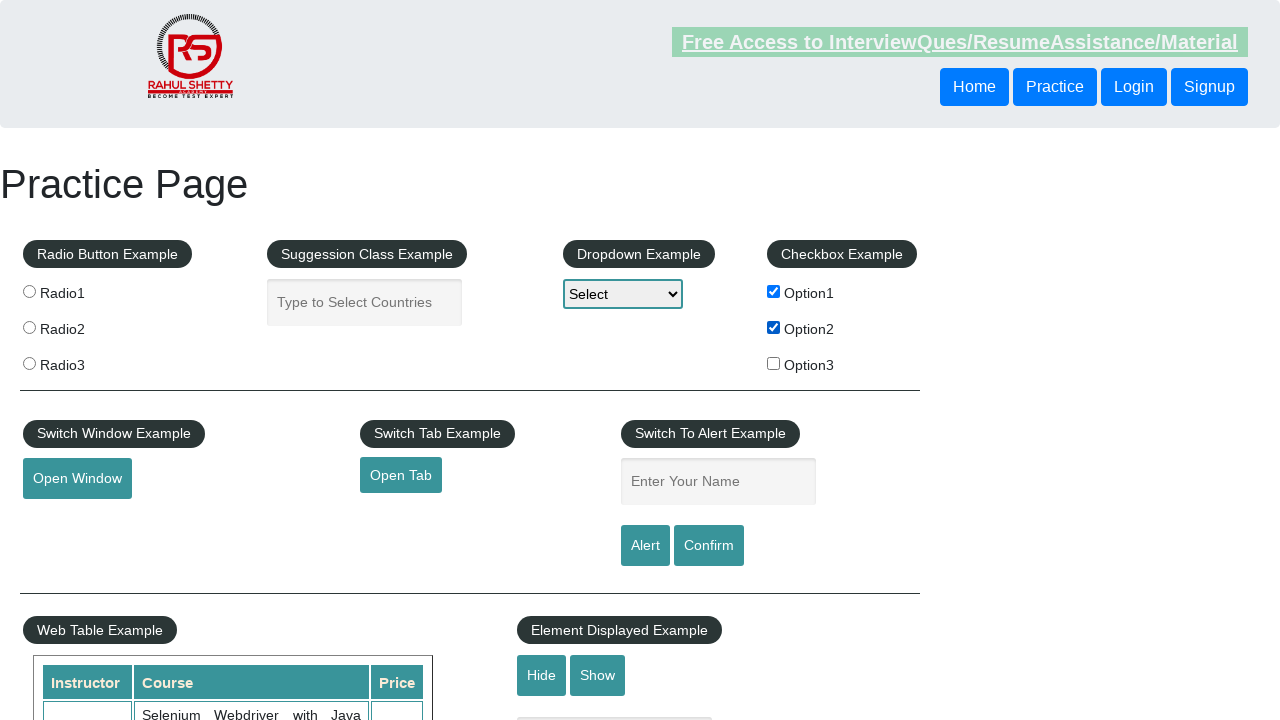

Checked checkbox 3 at (774, 363) on #checkbox-example>fieldset>label>input >> nth=2
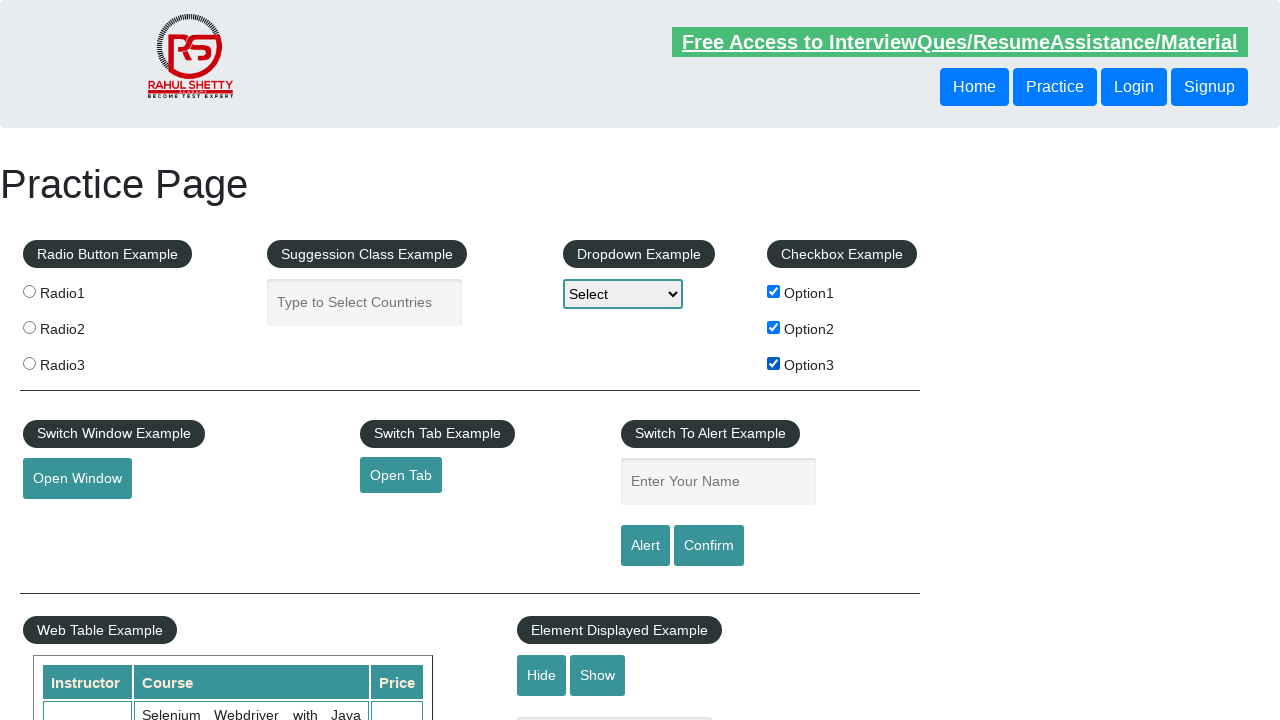

Verified checkbox 1 is now checked
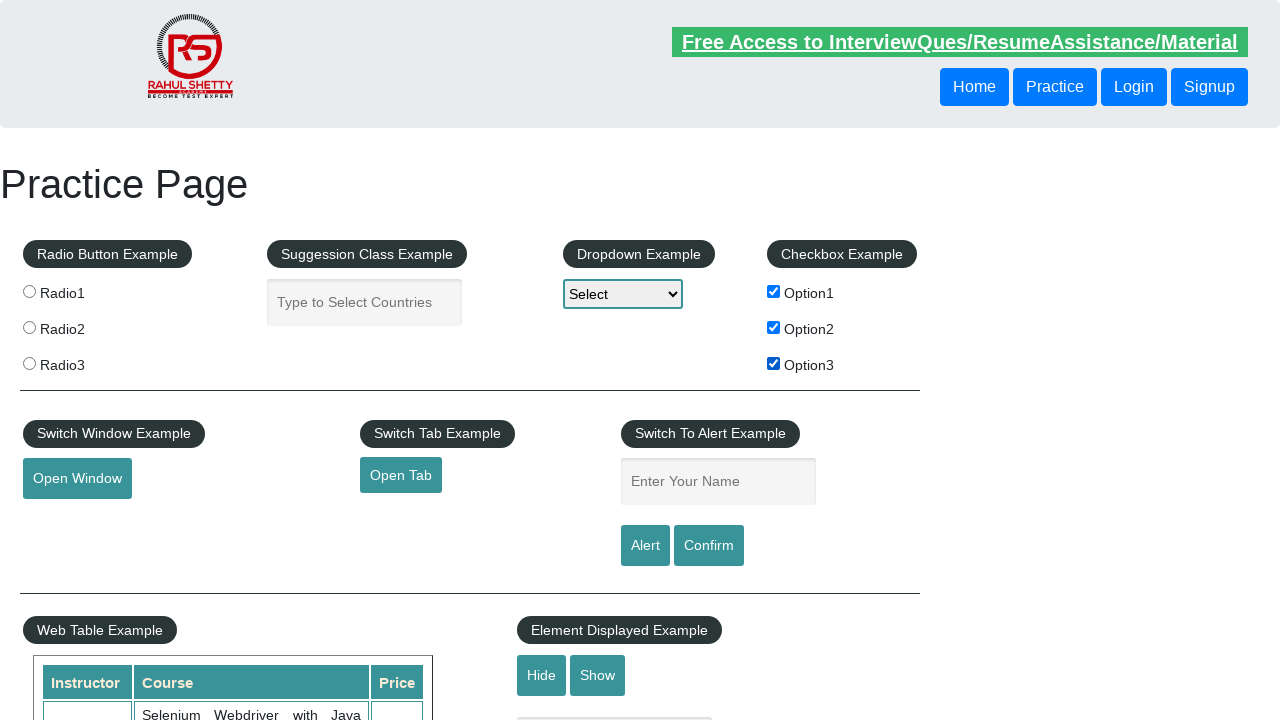

Verified checkbox 2 is now checked
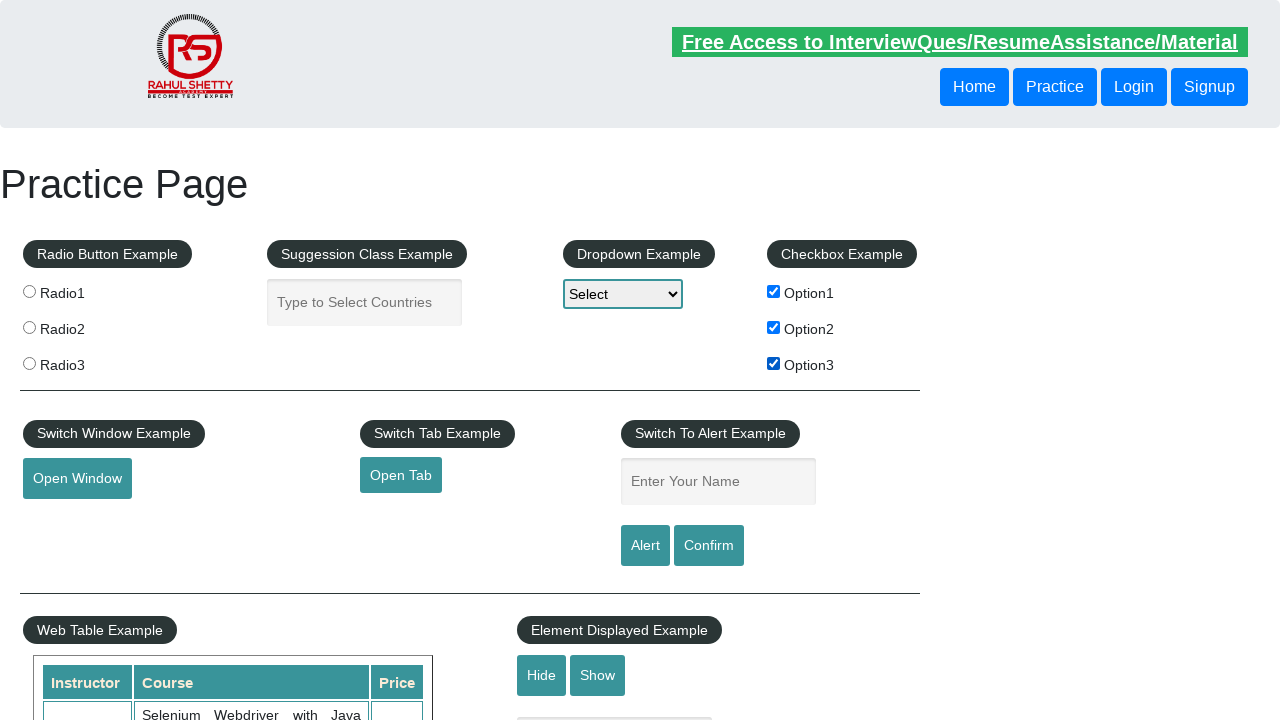

Verified checkbox 3 is now checked
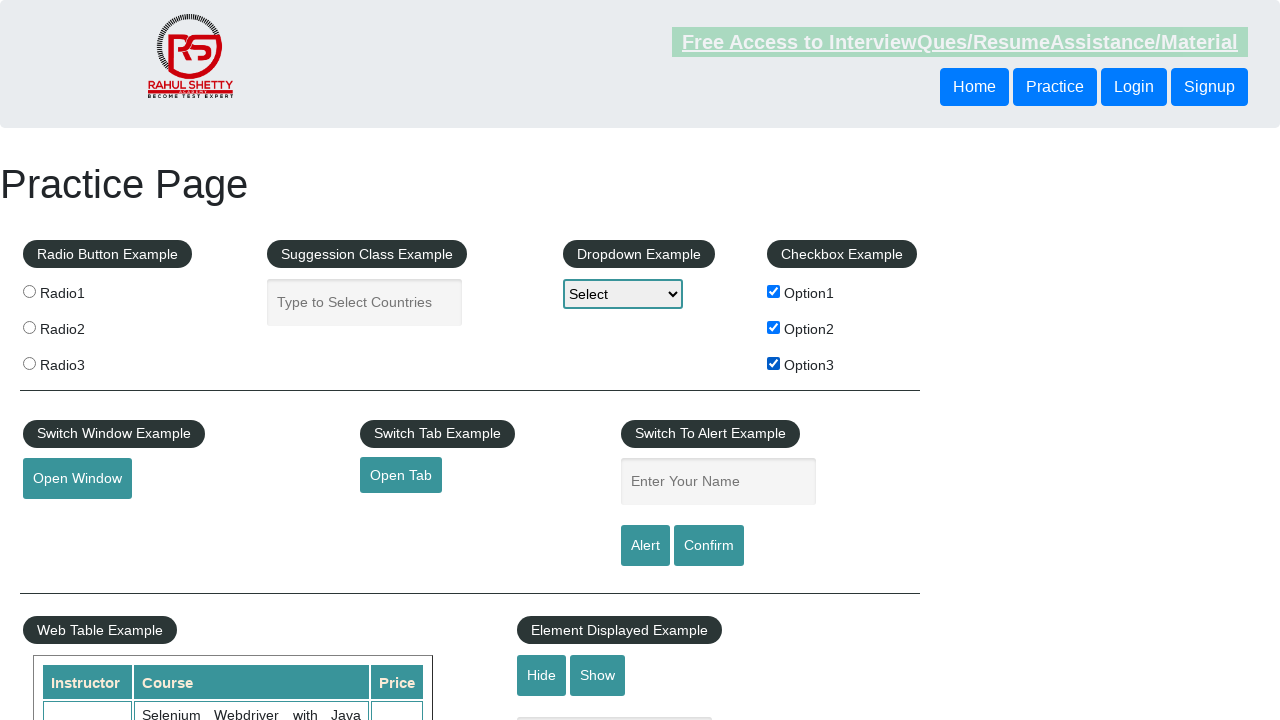

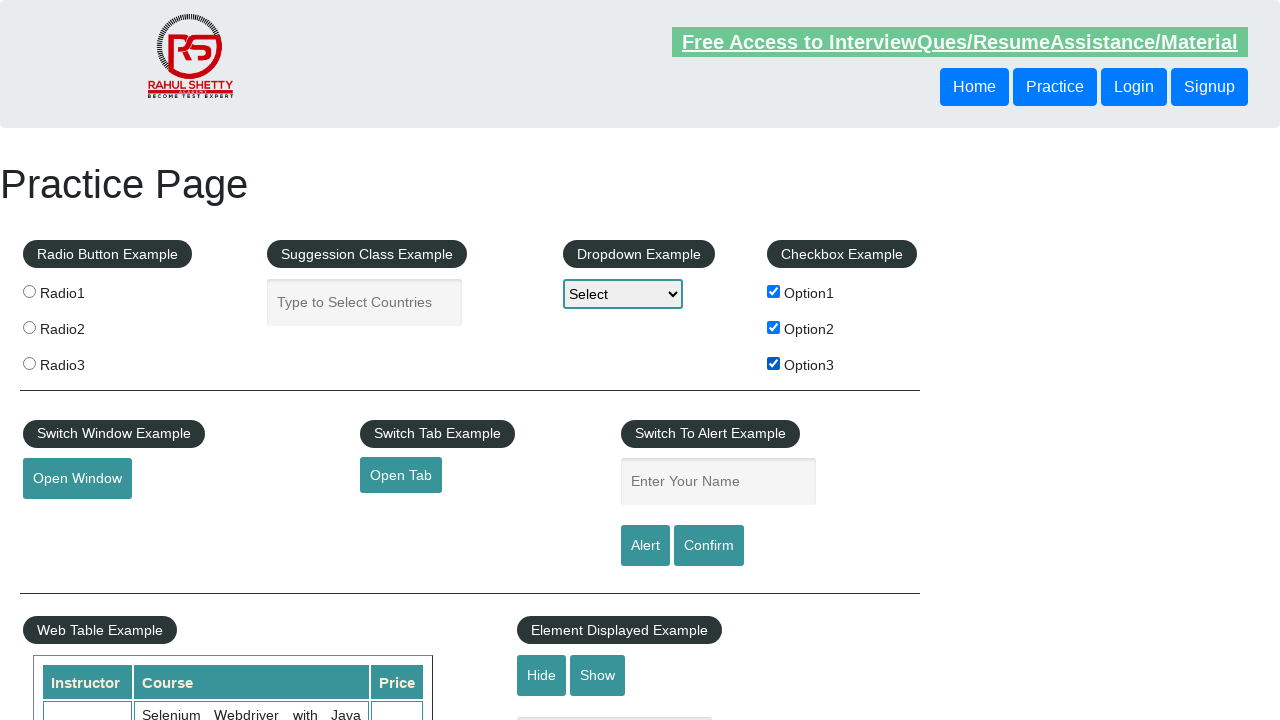